Tests if a task can be created with only spaces in the task name field

Starting URL: http://qa-assignment.oblakogroup.ru/board/svetlana_shironina

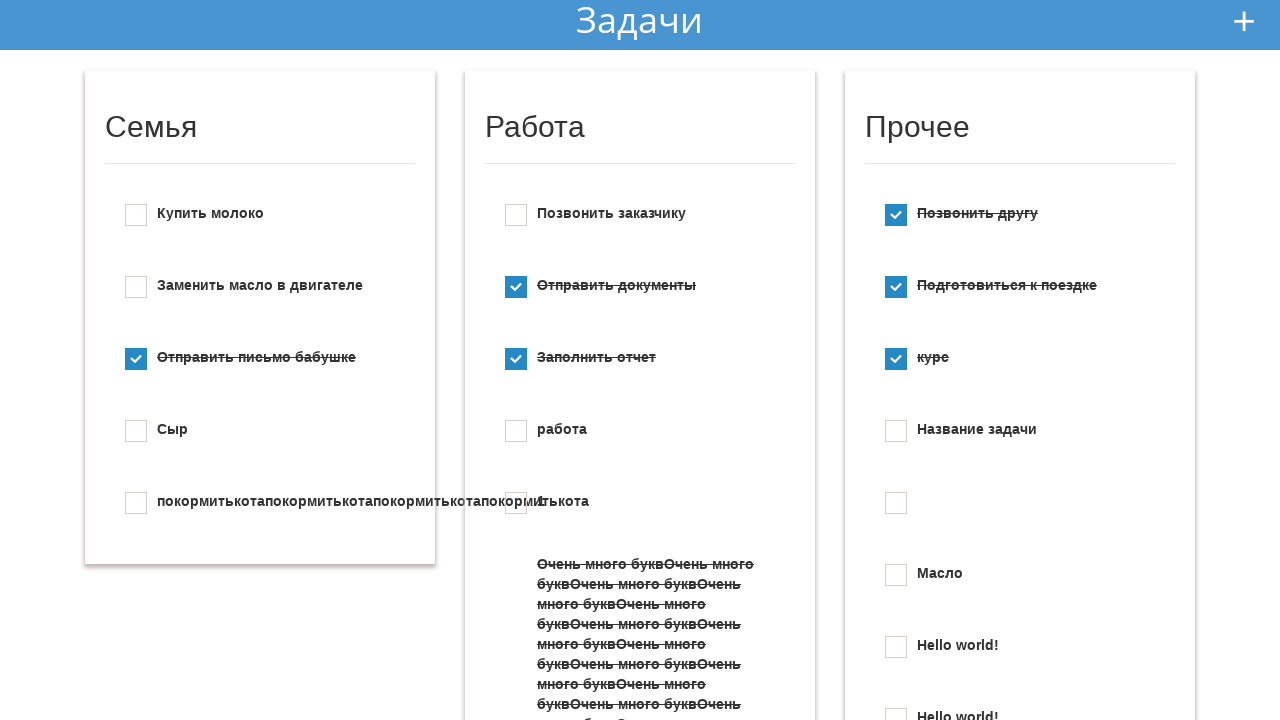

Clicked add new todo button to open task creation dialog at (1244, 21) on #add_new_todo
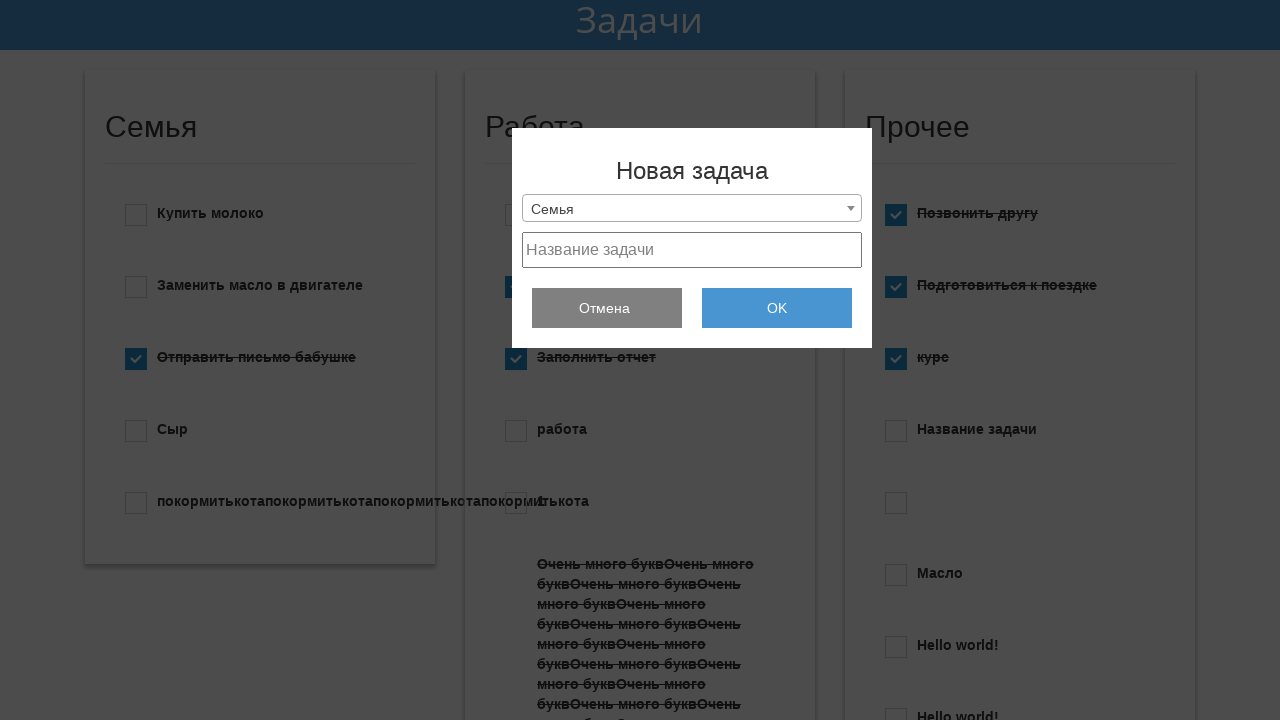

Located task name text field
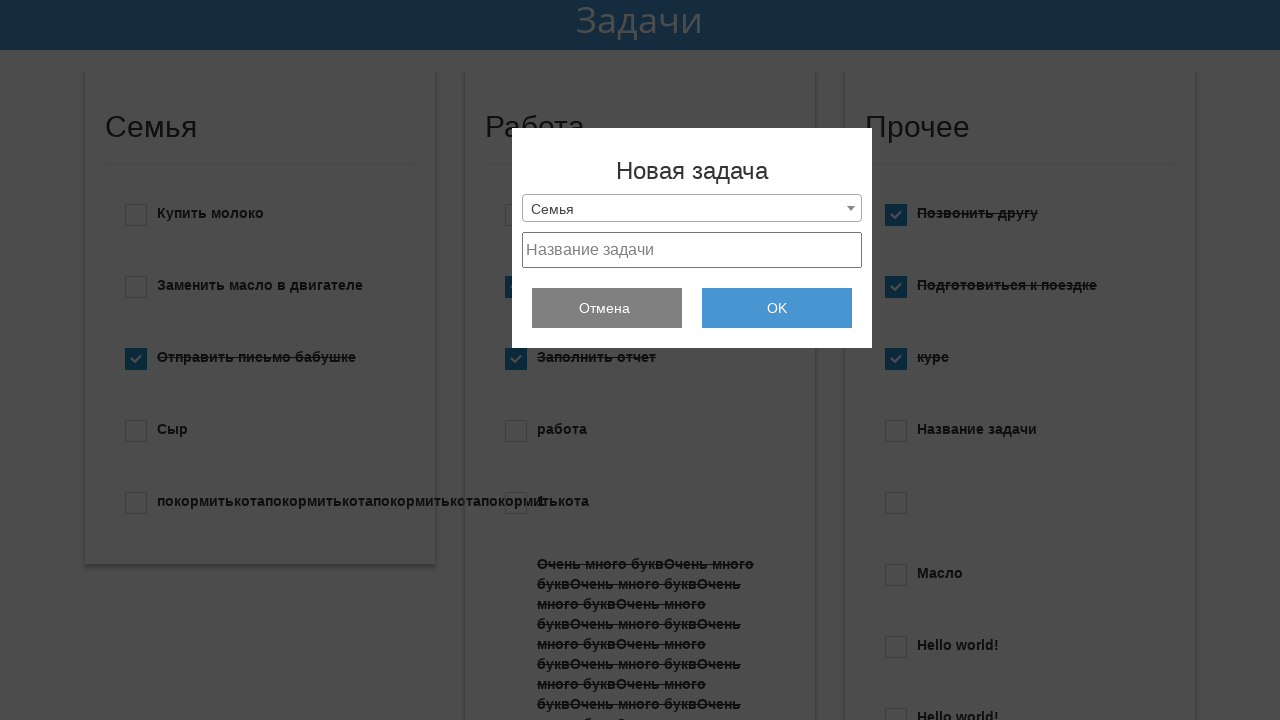

Selected all text in task name field on #project_text
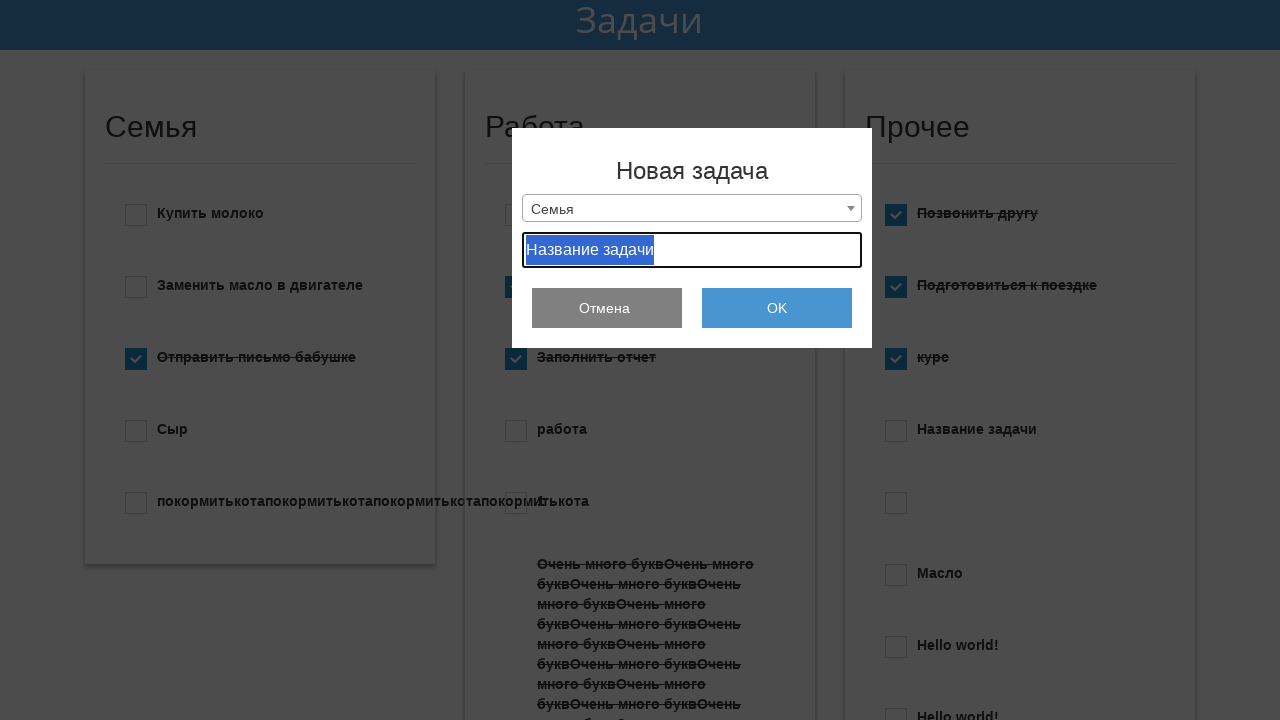

Filled task name field with only spaces on #project_text
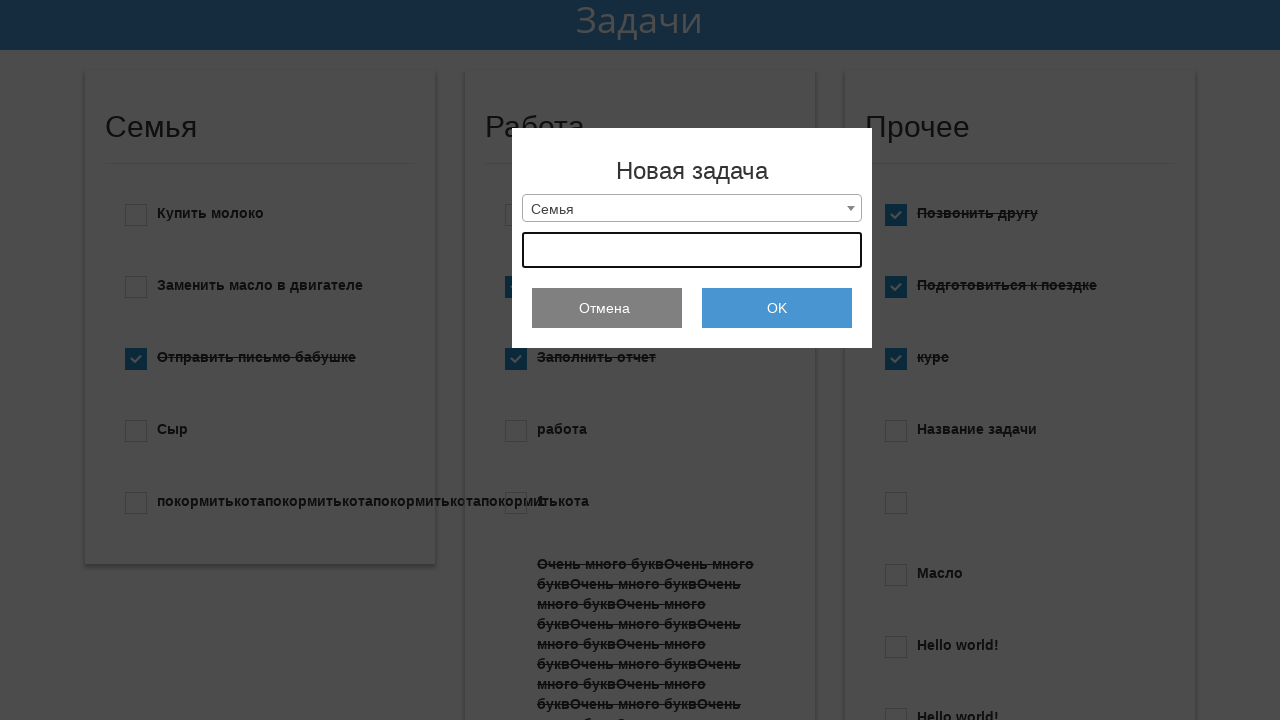

Clicked submit button to create task with space-only name at (777, 308) on #submit_add_todo
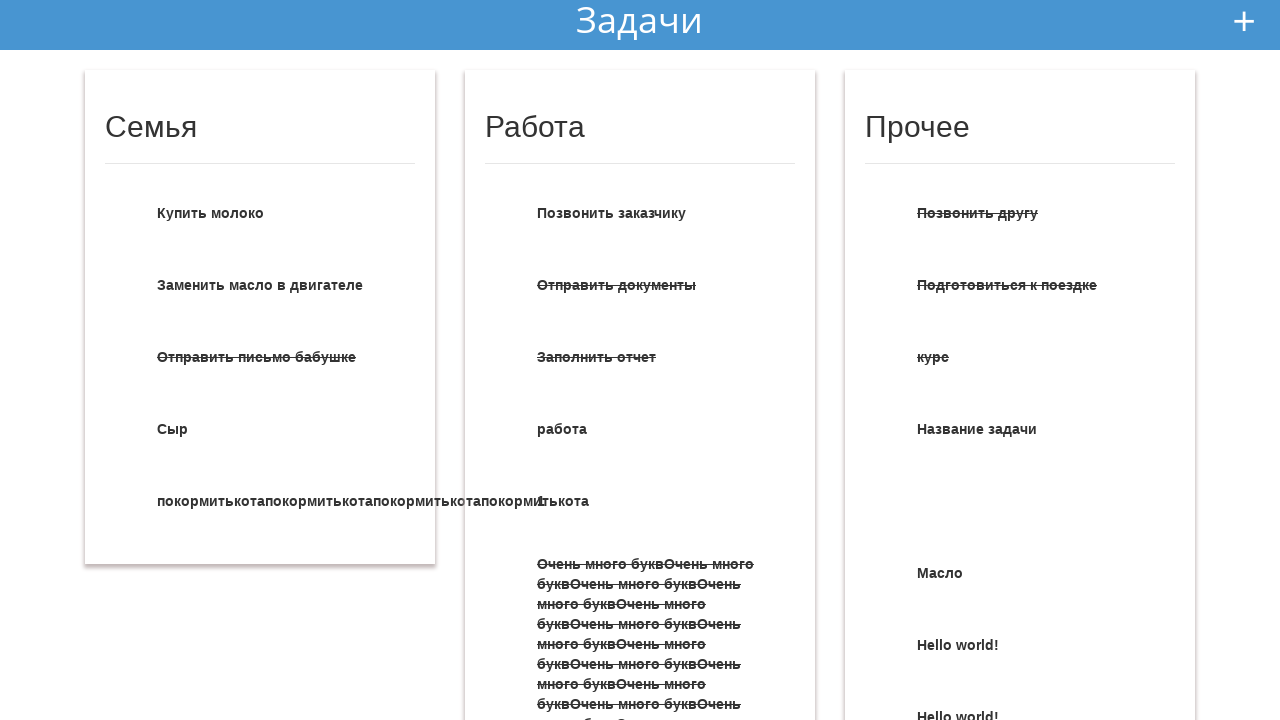

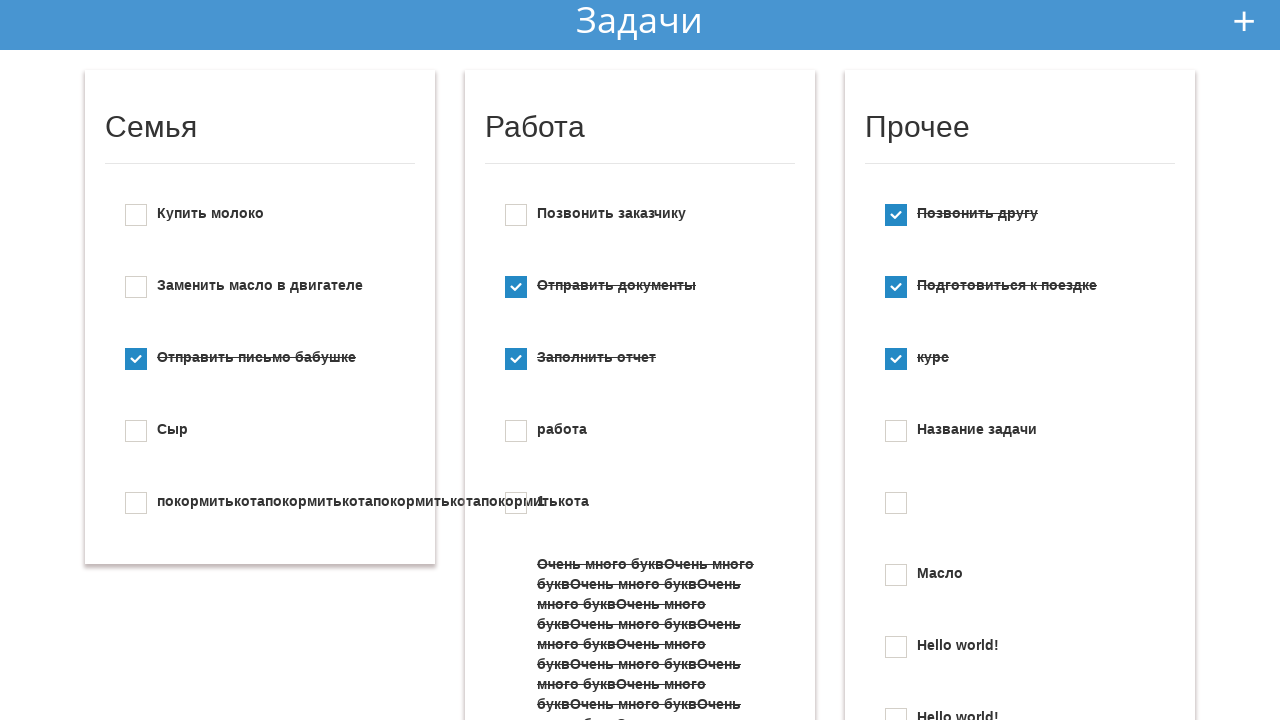